Navigates to Binance Launchpad Spanish page and waits for the page to fully load.

Starting URL: https://launchpad.binance.com/es

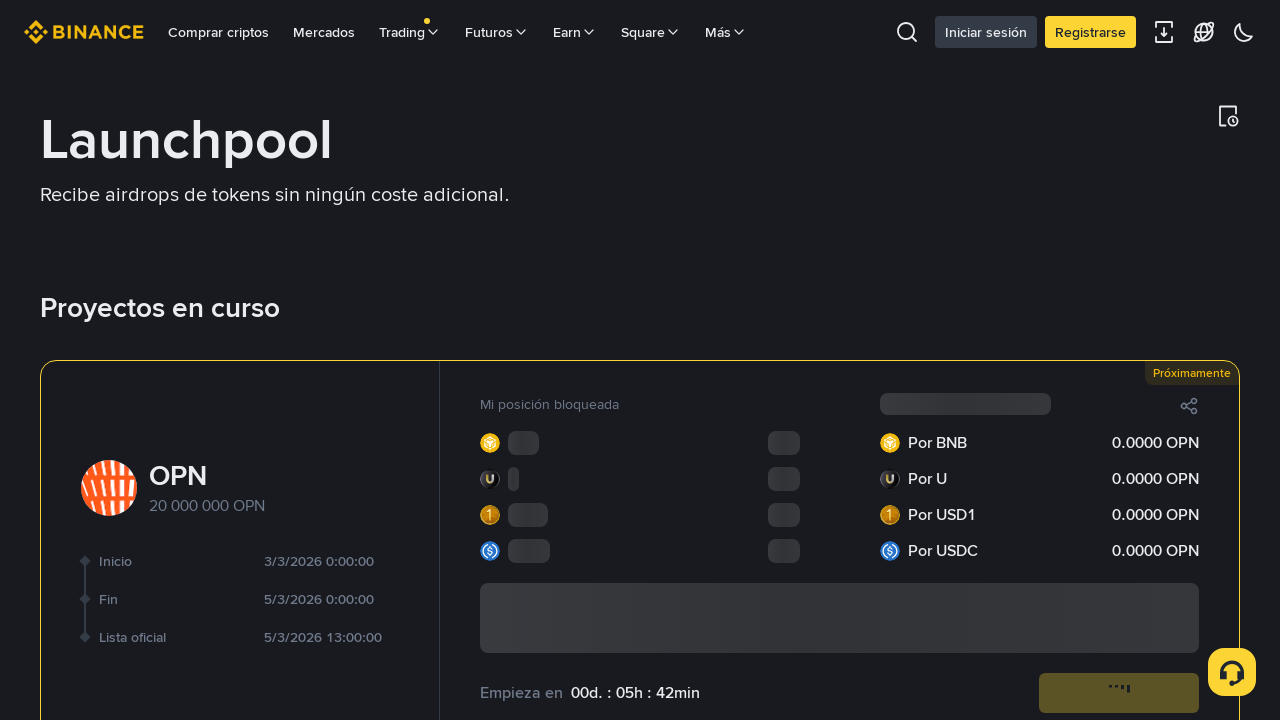

Navigated to Binance Launchpad Spanish page
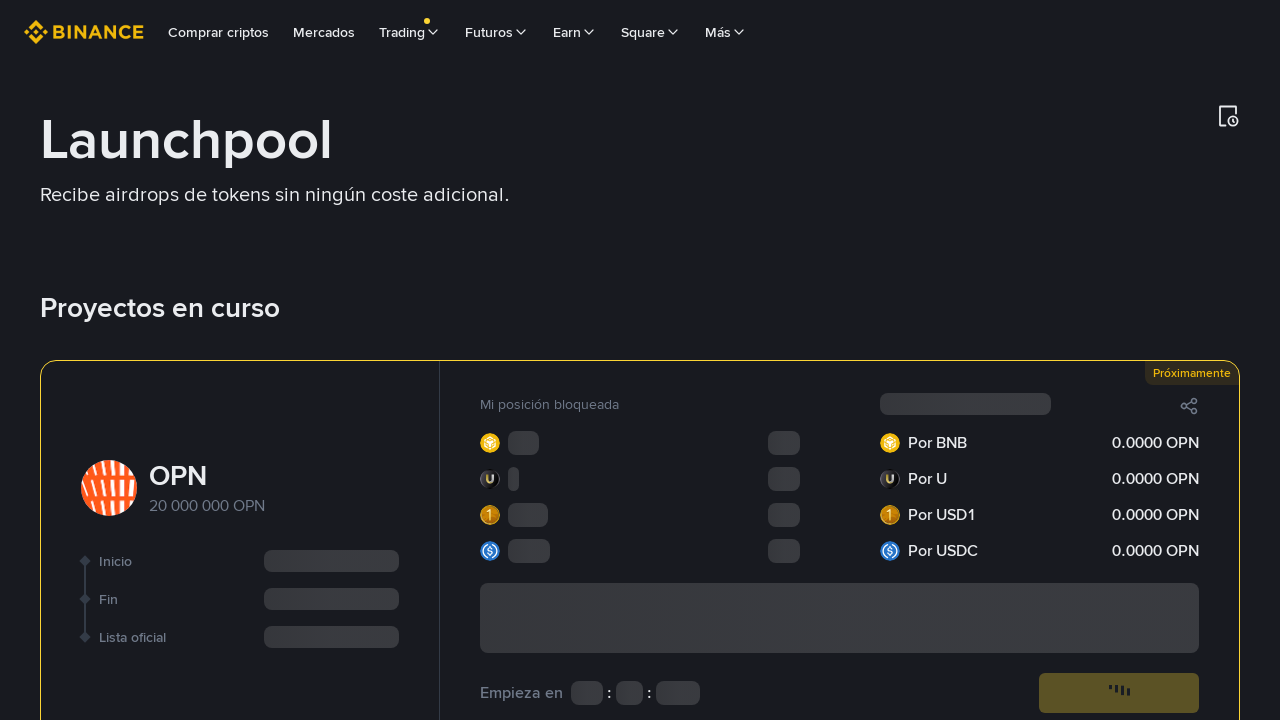

Page reached networkidle state
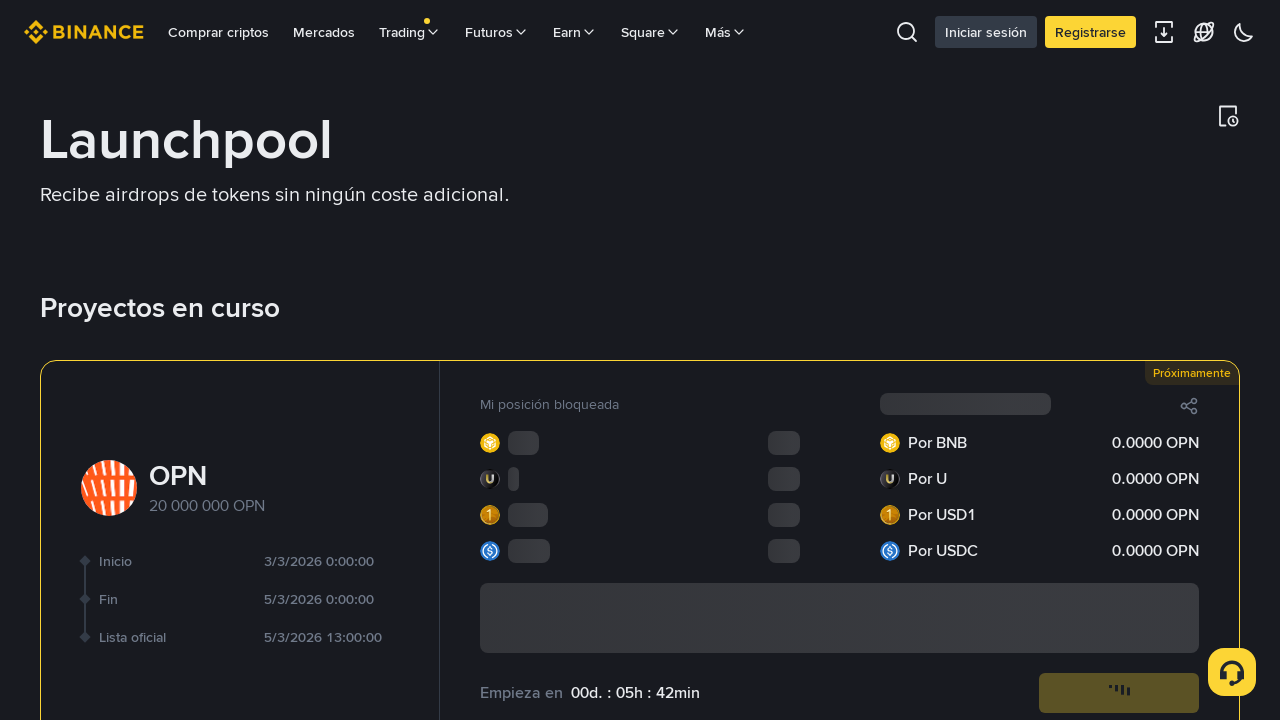

Page body element is present and ready
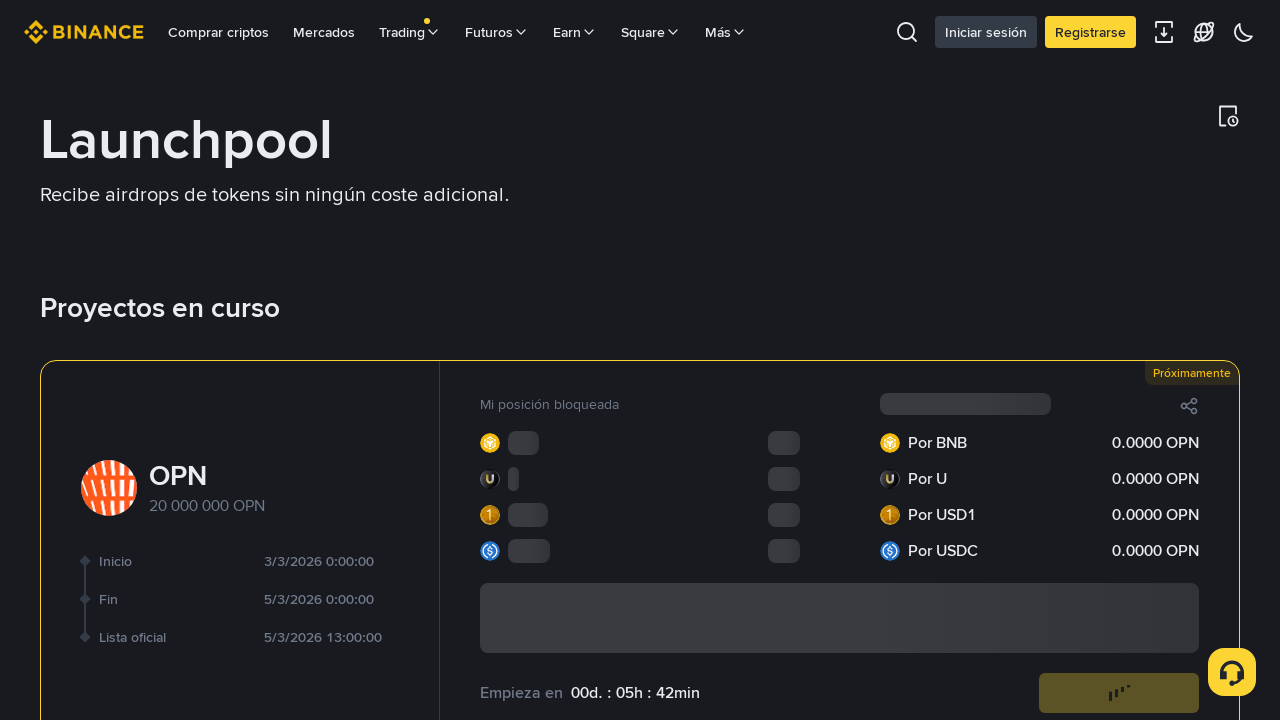

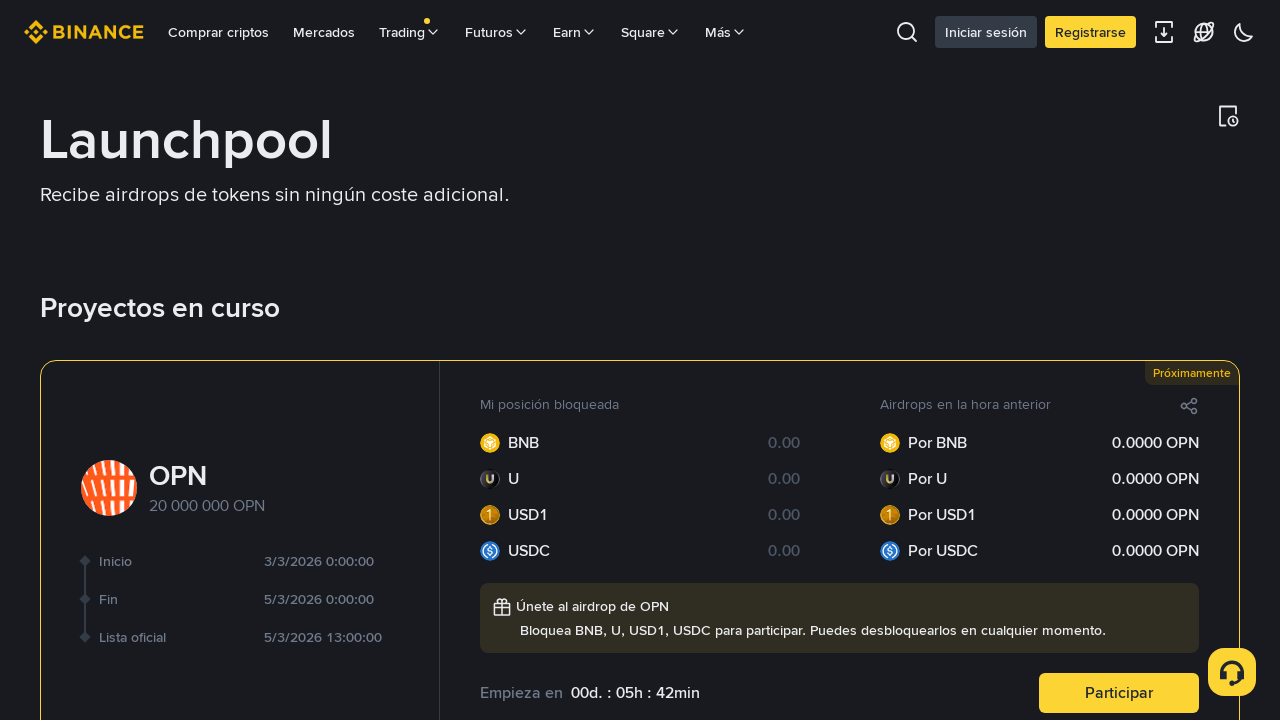